Loads a Nike product page in mobile view to verify the page renders correctly

Starting URL: http://m.nike.com/us/en_us/product/sb-stefan-janoski-max-id/?pbid=1064242502

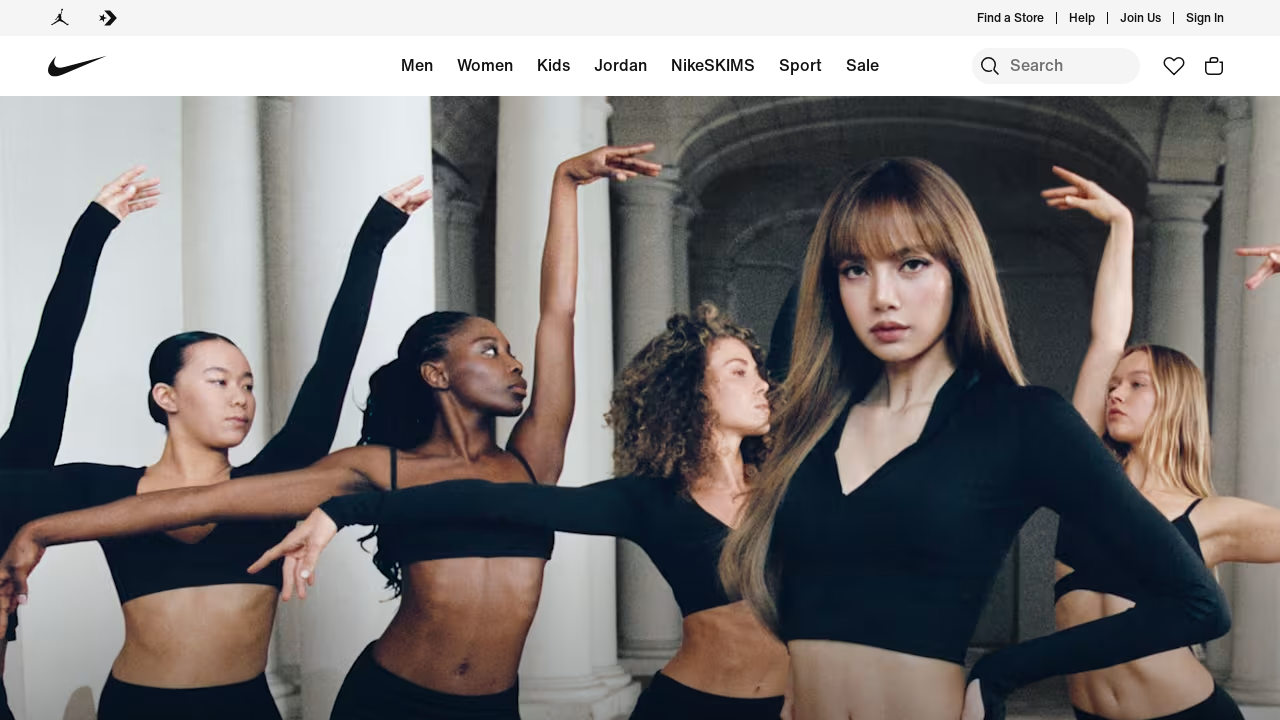

Waited 1500ms for page to render in mobile view
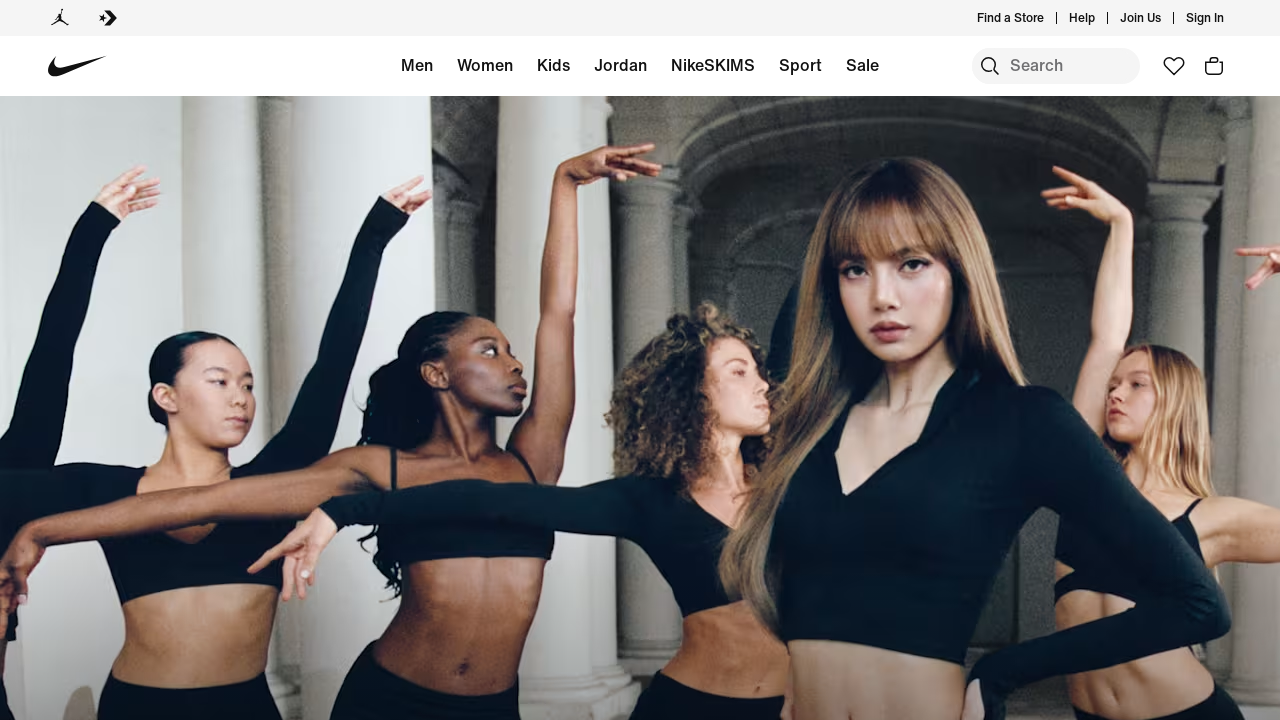

Nike product page fully loaded with networkidle state
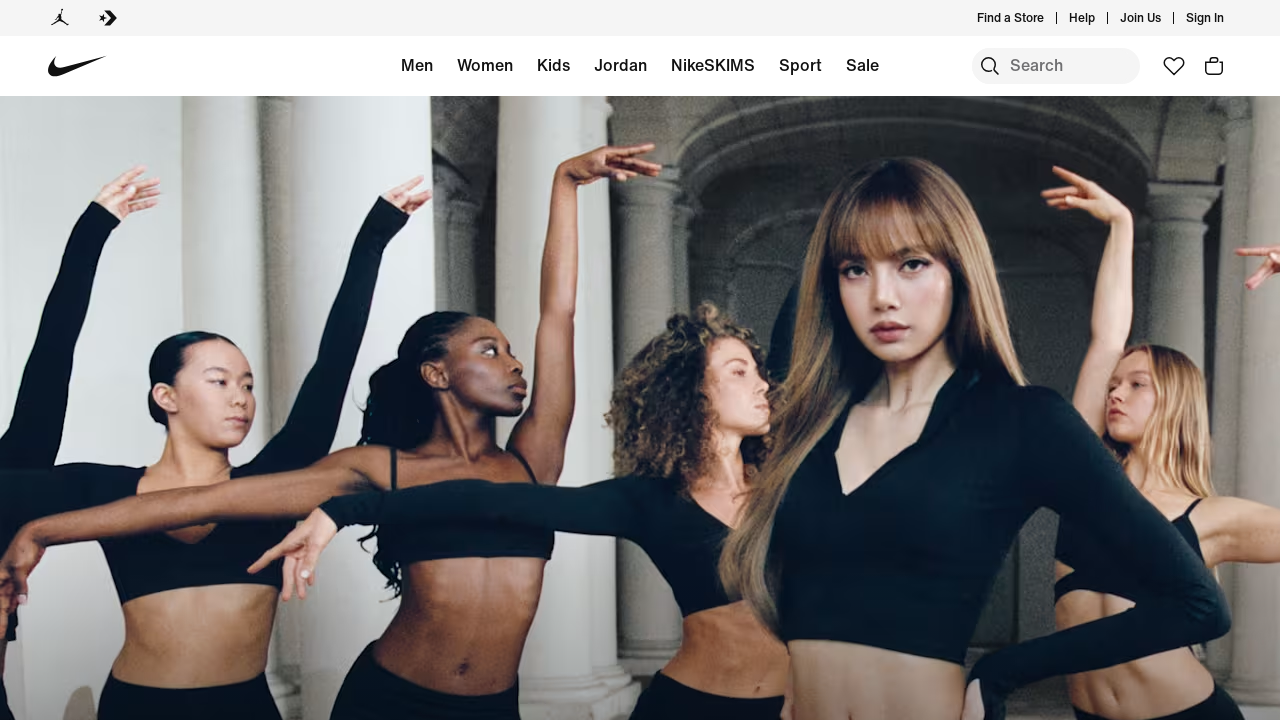

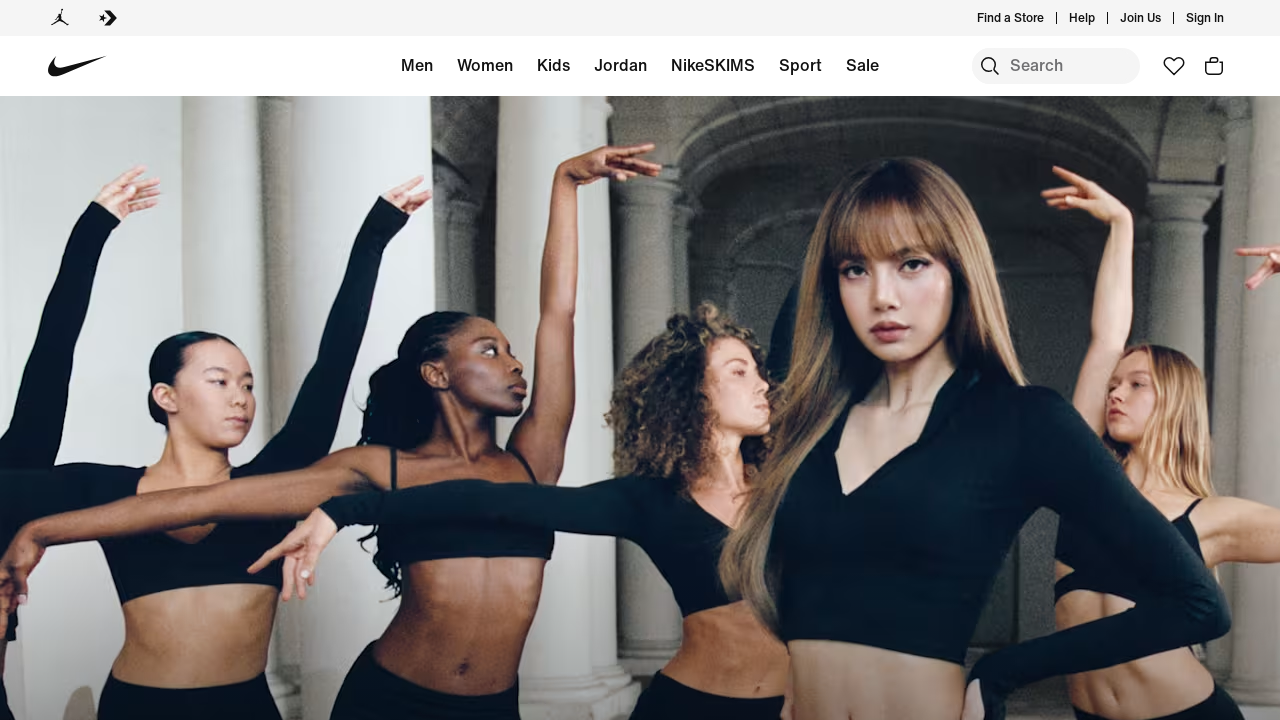